Tests checkbox functionality by clicking on checkboxes if they are not selected, then verifies that checkbox 1 is checked.

Starting URL: https://the-internet.herokuapp.com/checkboxes

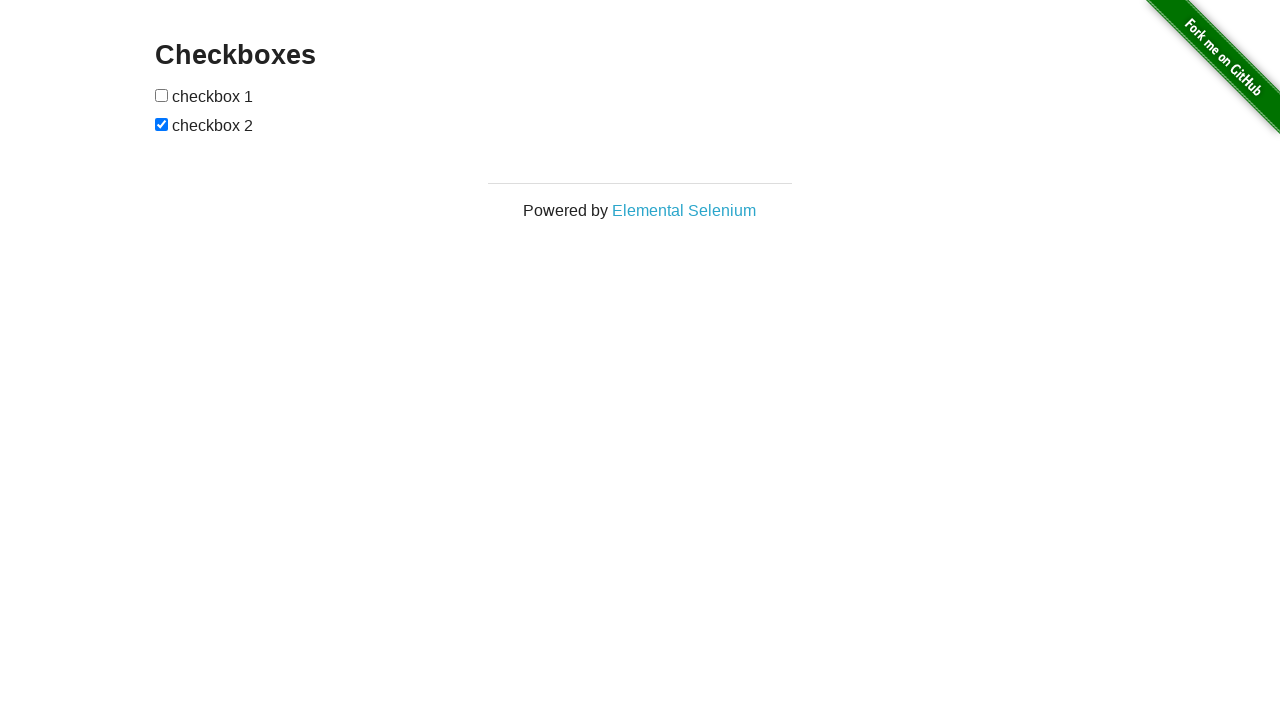

Located checkbox 1
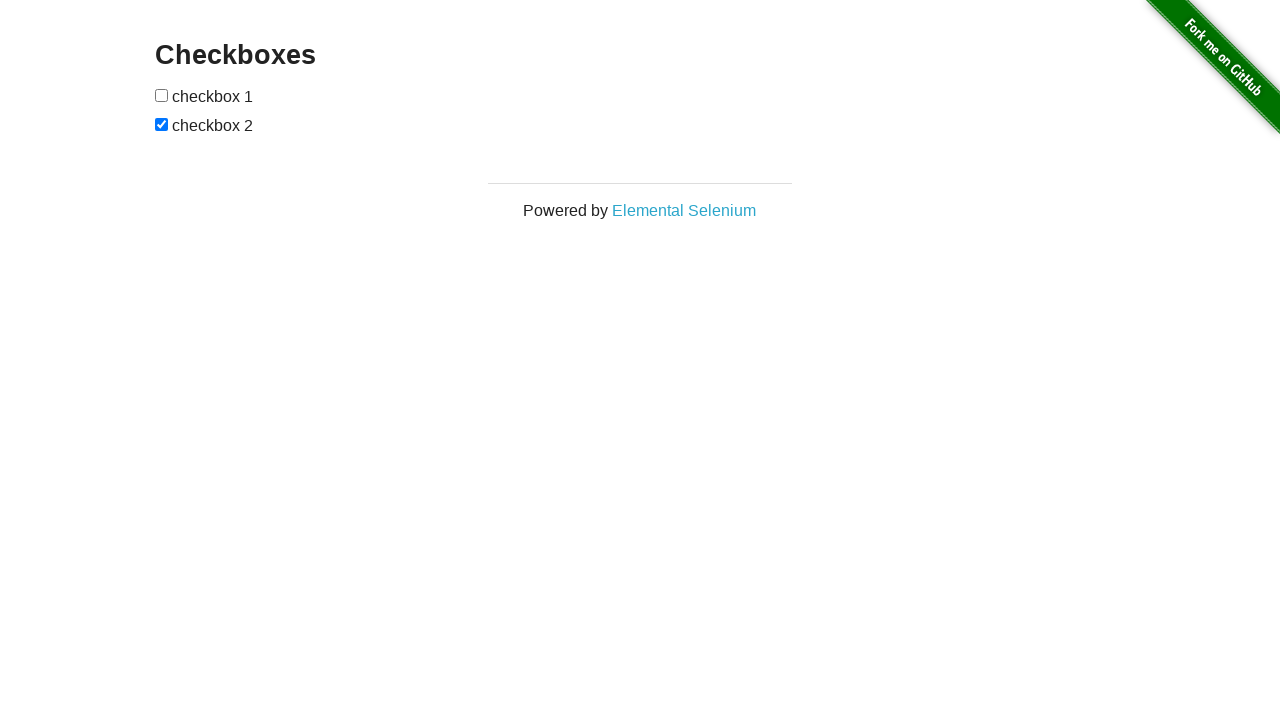

Checked checkbox 1 status - not selected
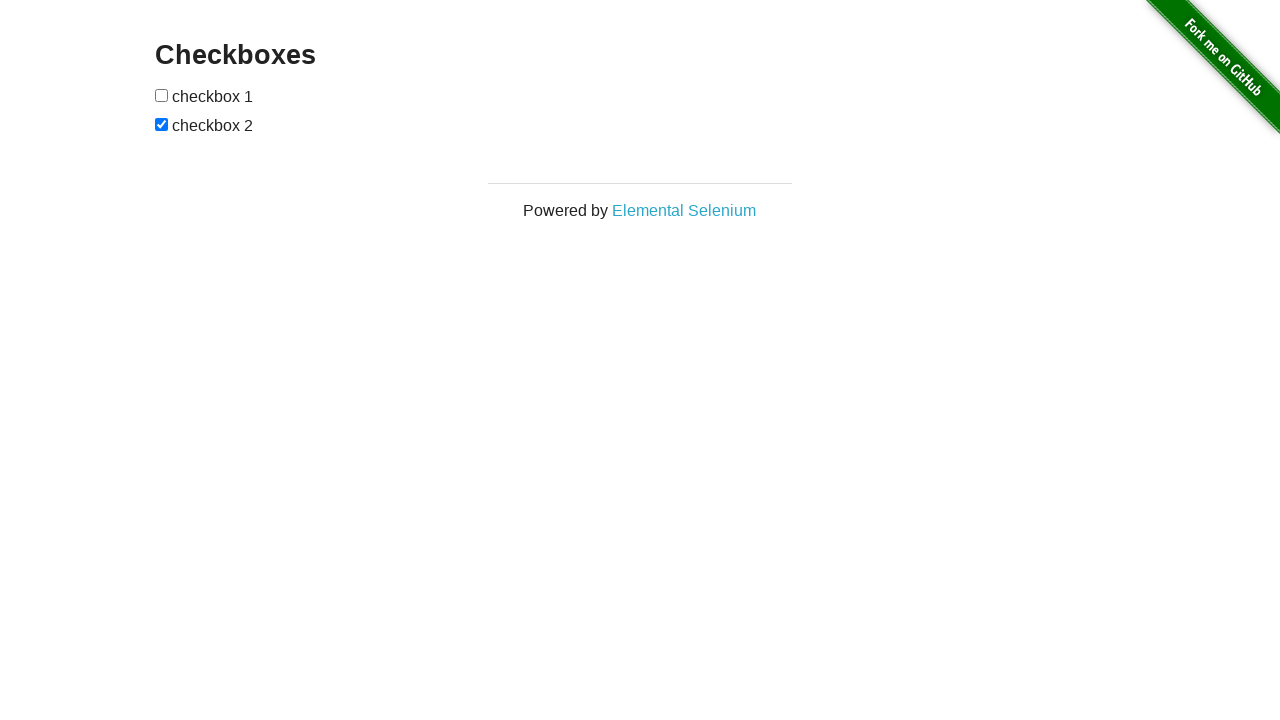

Clicked checkbox 1 to select it at (162, 95) on (//input[@type='checkbox'])[1]
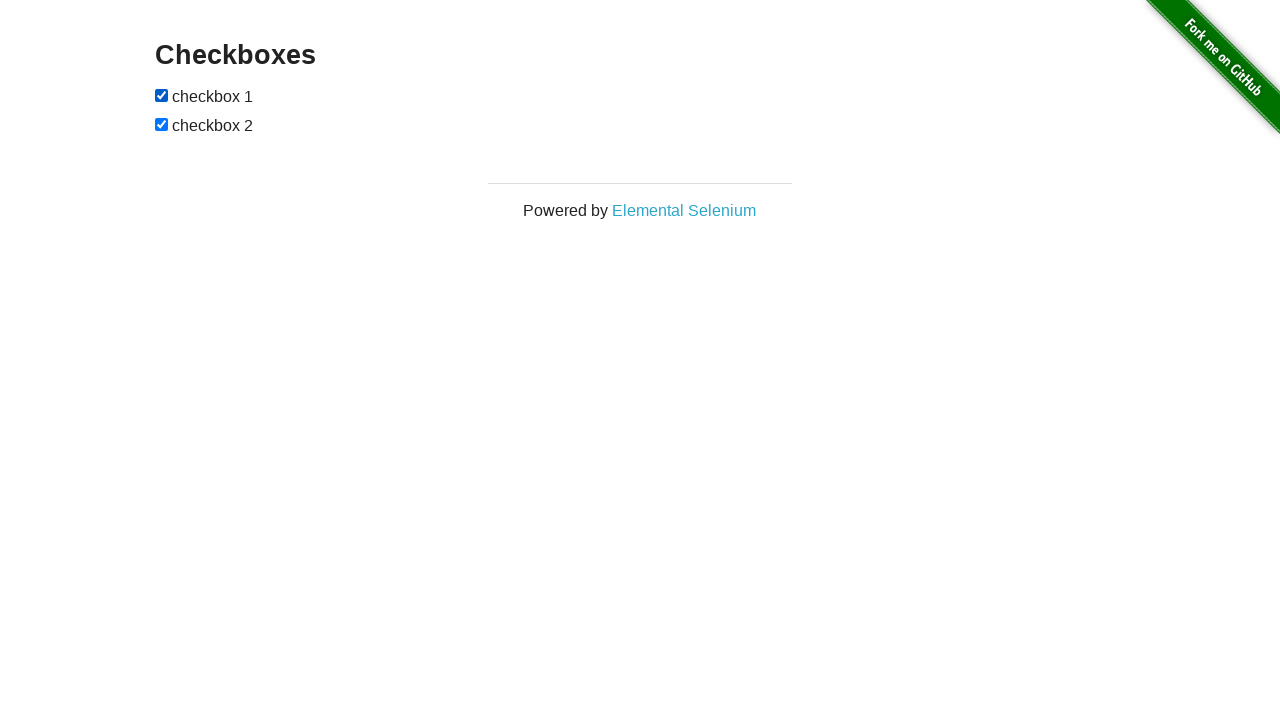

Located checkbox 2
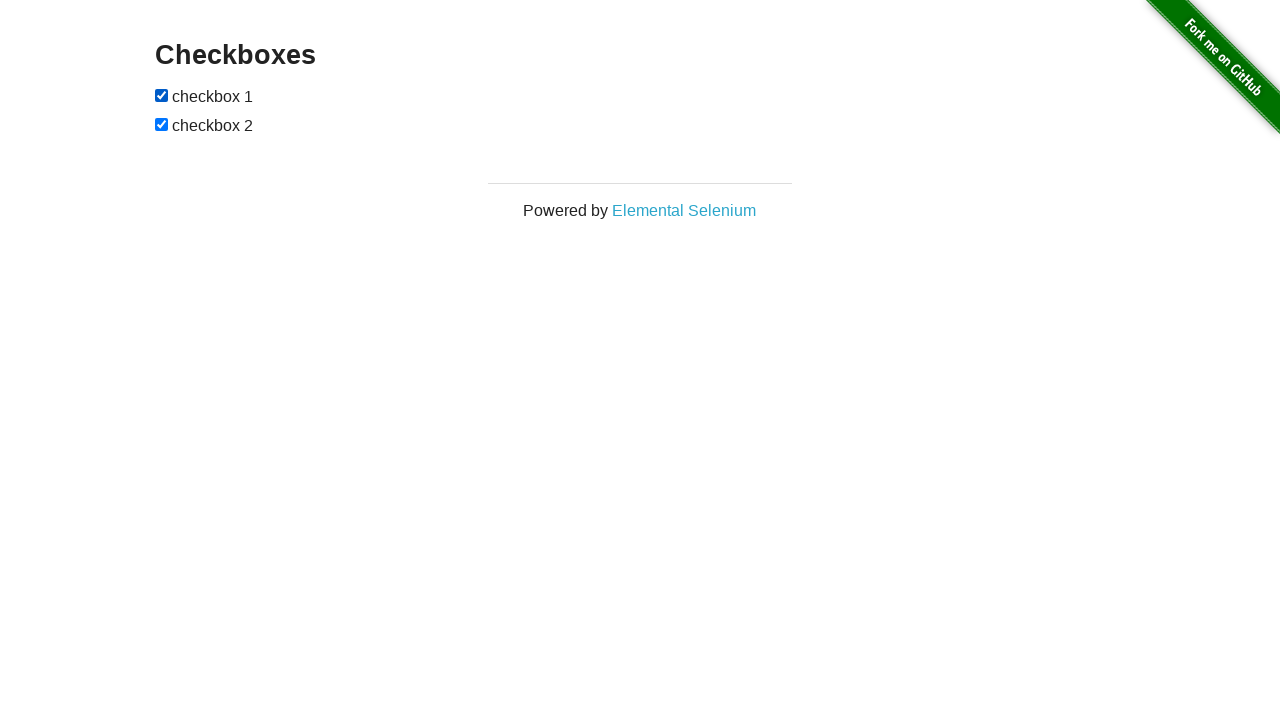

Checkbox 2 is already selected
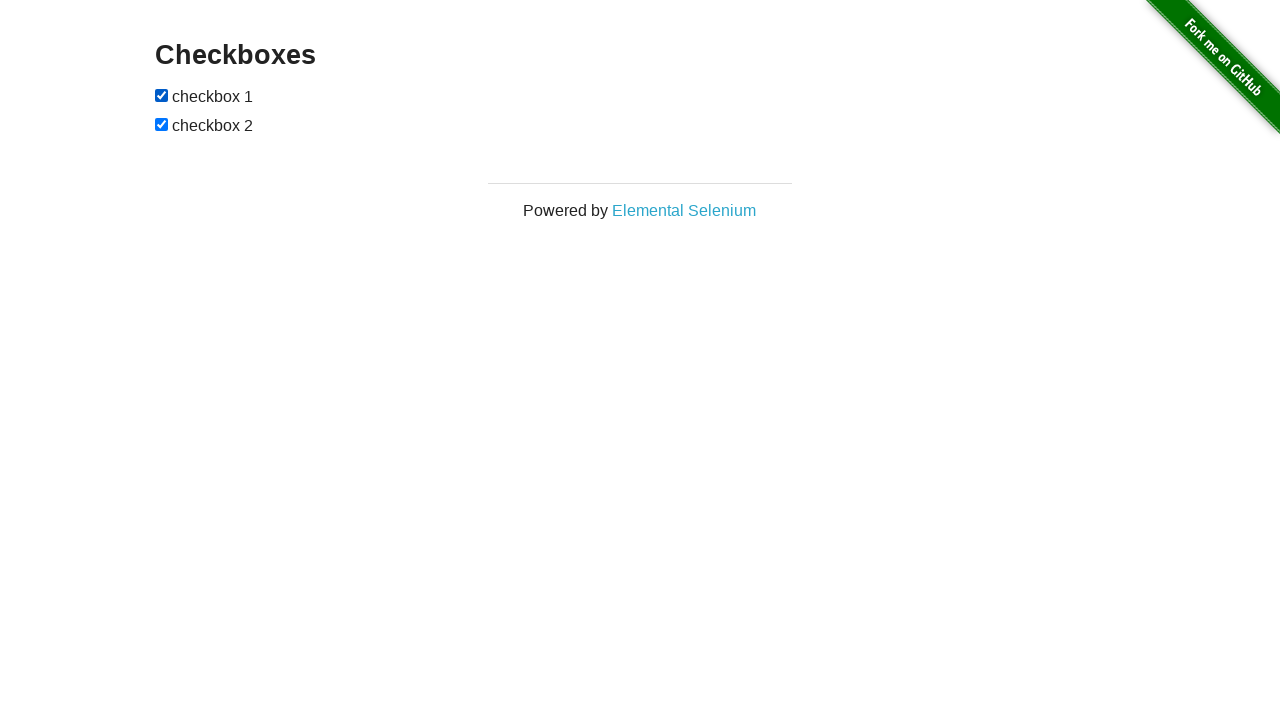

Verified that checkbox 1 is checked
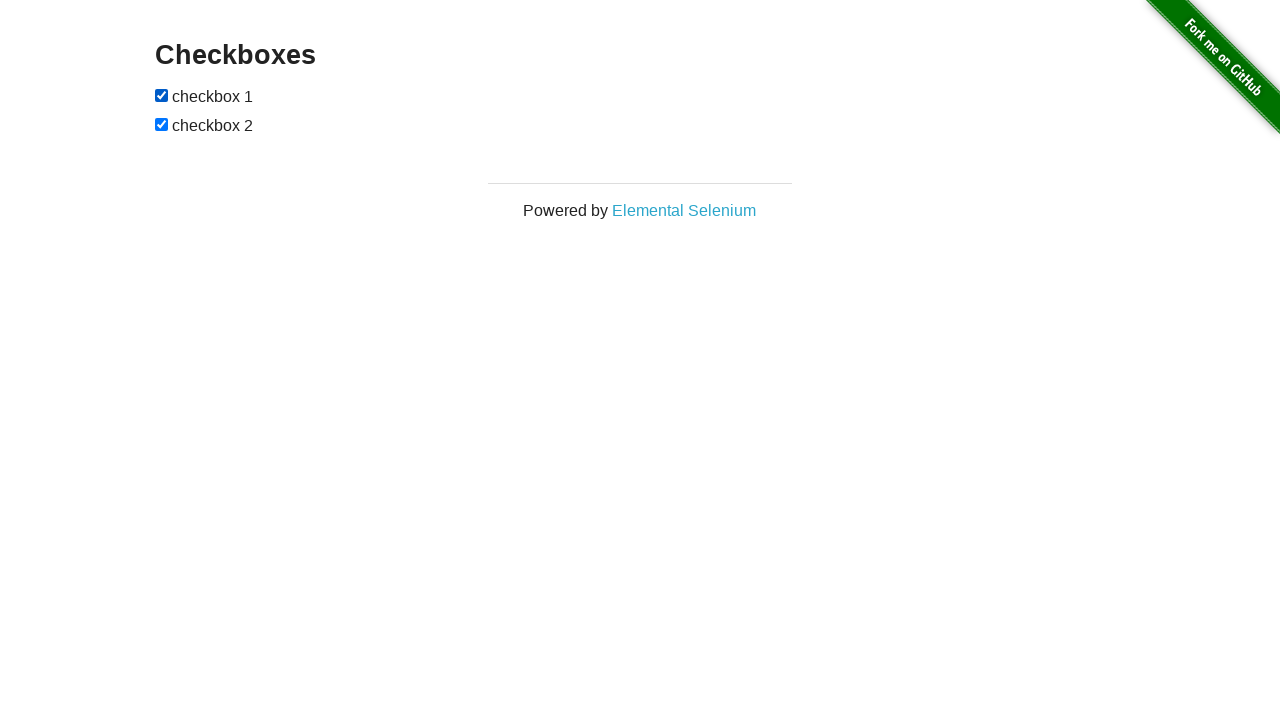

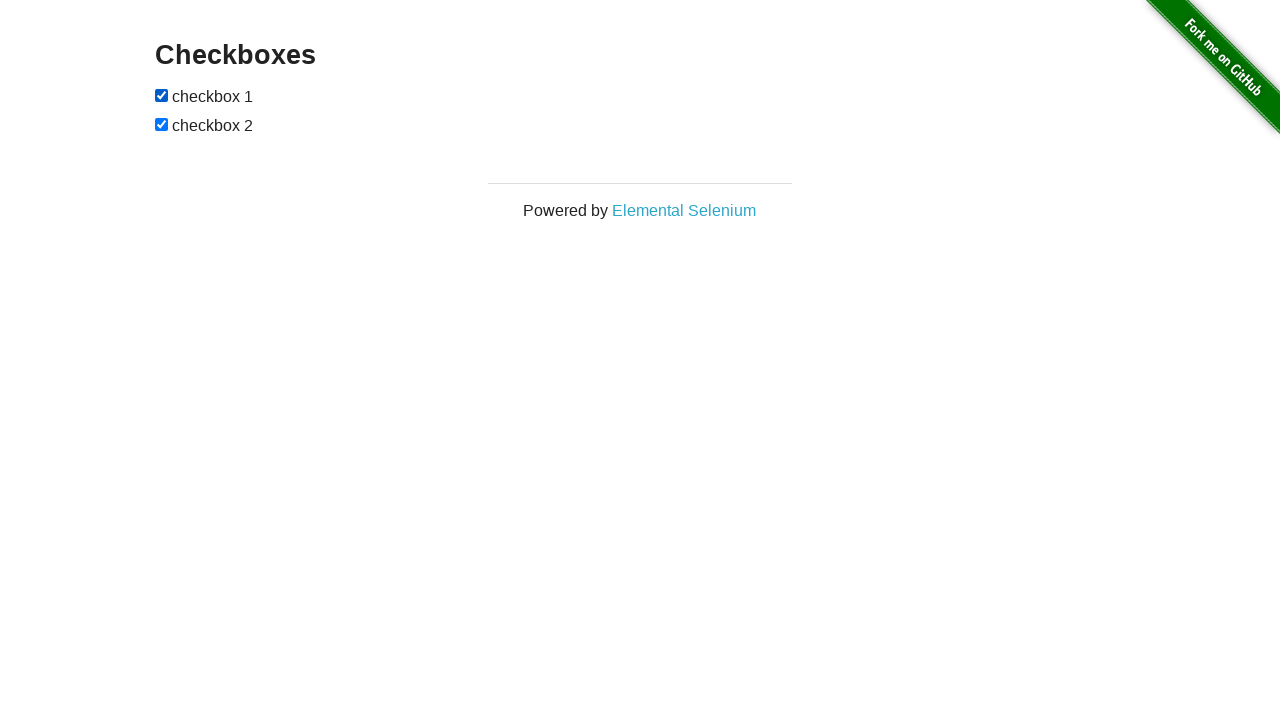